Tests navigation to Browse Languages > J submenu and clicks on a random programming language link that starts with the letter J.

Starting URL: https://www.99-bottles-of-beer.net/

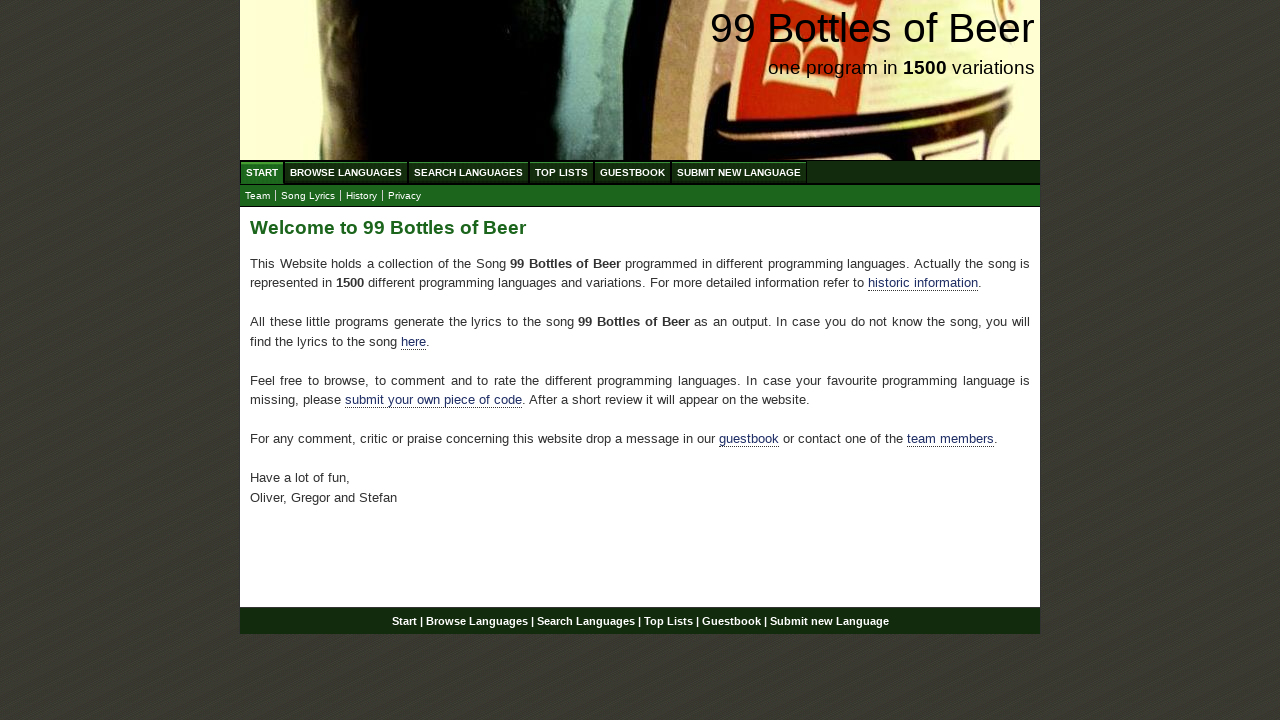

Clicked on Browse Languages menu at (346, 172) on xpath=//div[@id='navigation']/ul/li/a[@href='/abc.html']
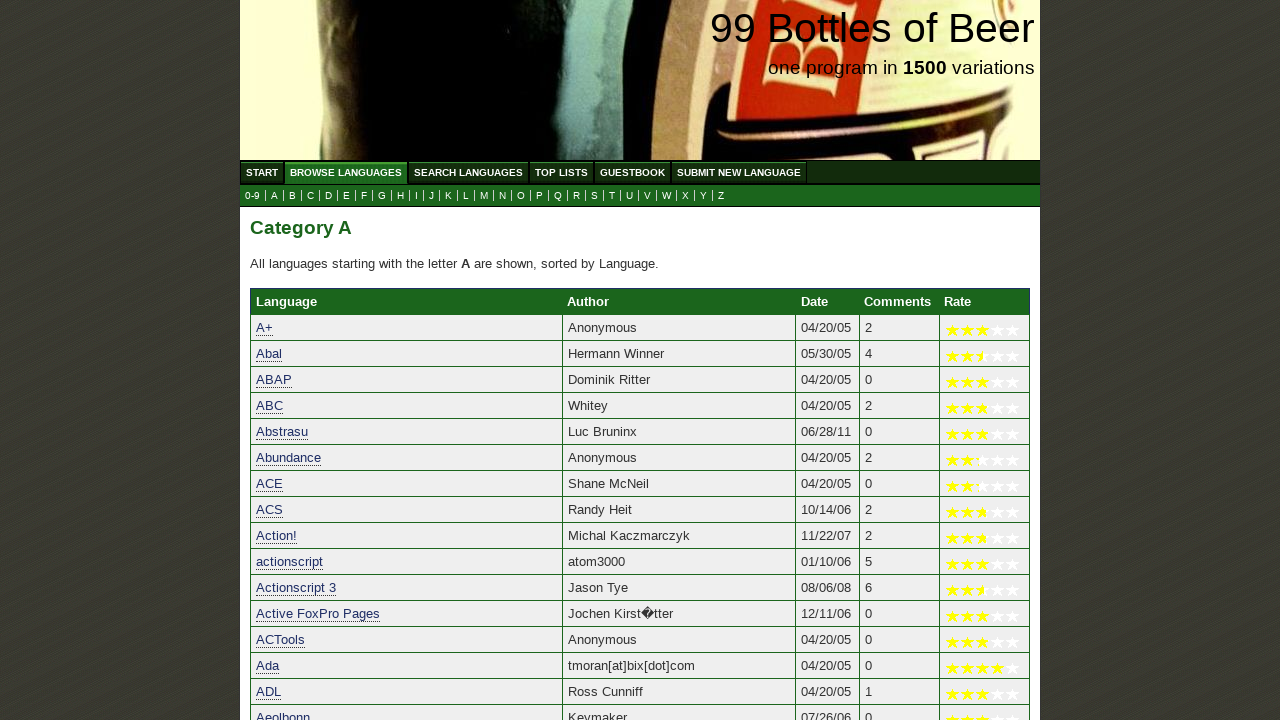

Clicked on J submenu at (432, 196) on xpath=//div[@id='navigation']/ul/li/a[@href='j.html']
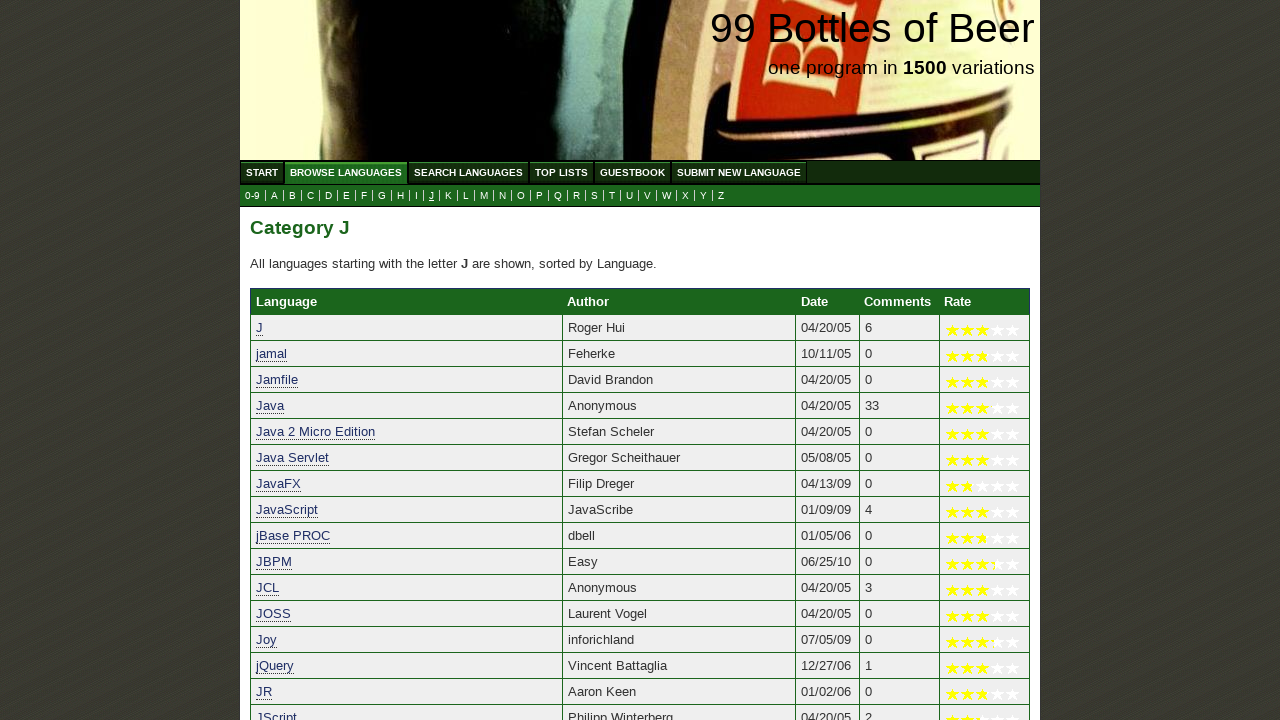

Language list loaded for J submenu
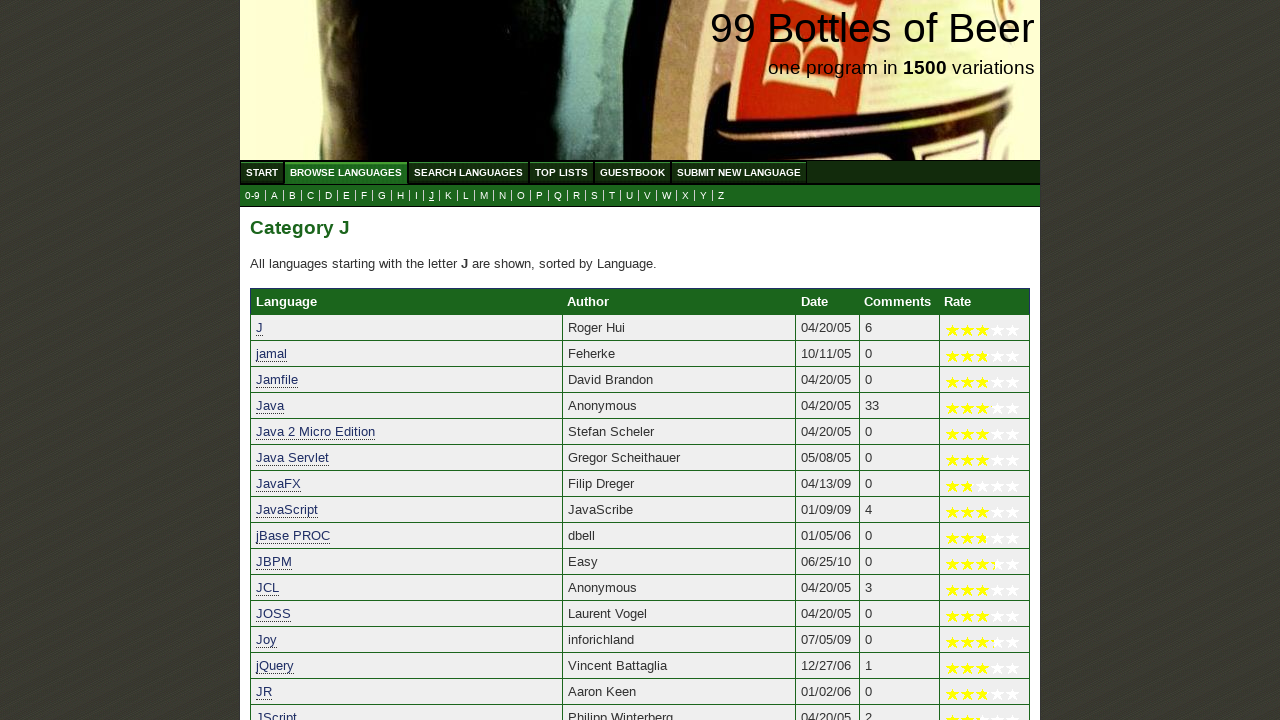

Clicked on first programming language link starting with J at (260, 328) on xpath=//table[@id='category']/tbody/tr/td[1]/a >> nth=0
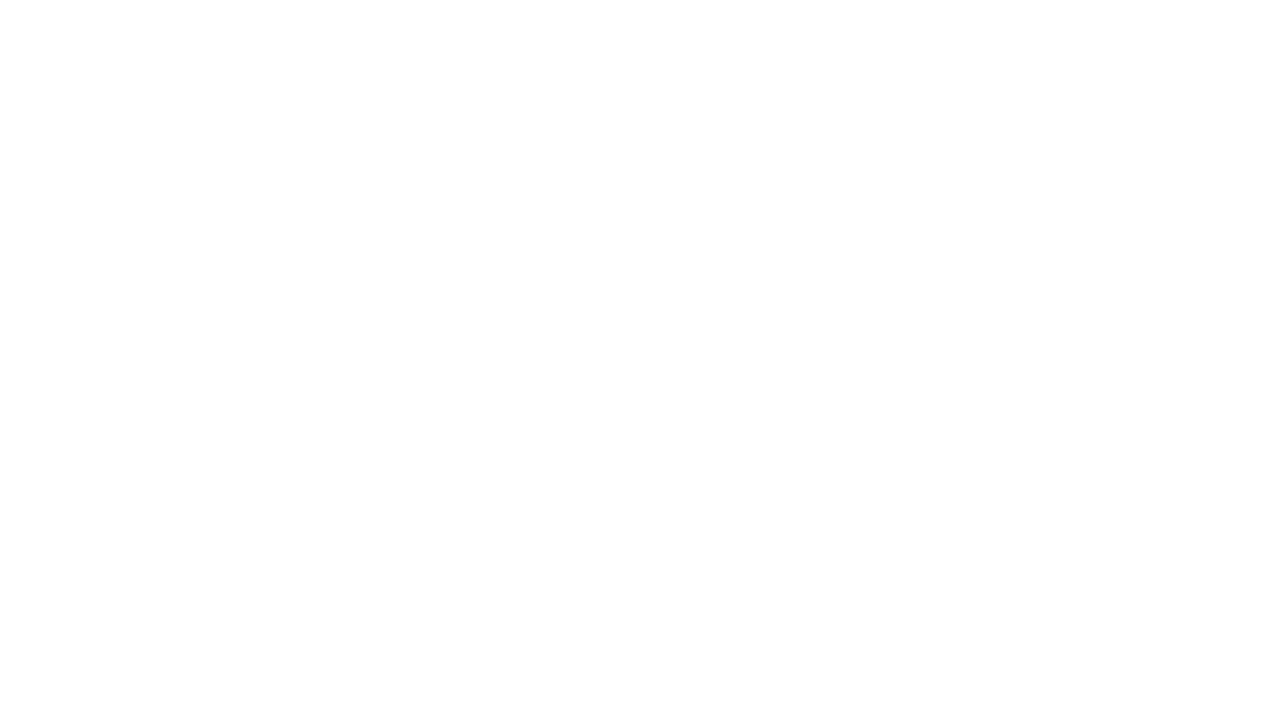

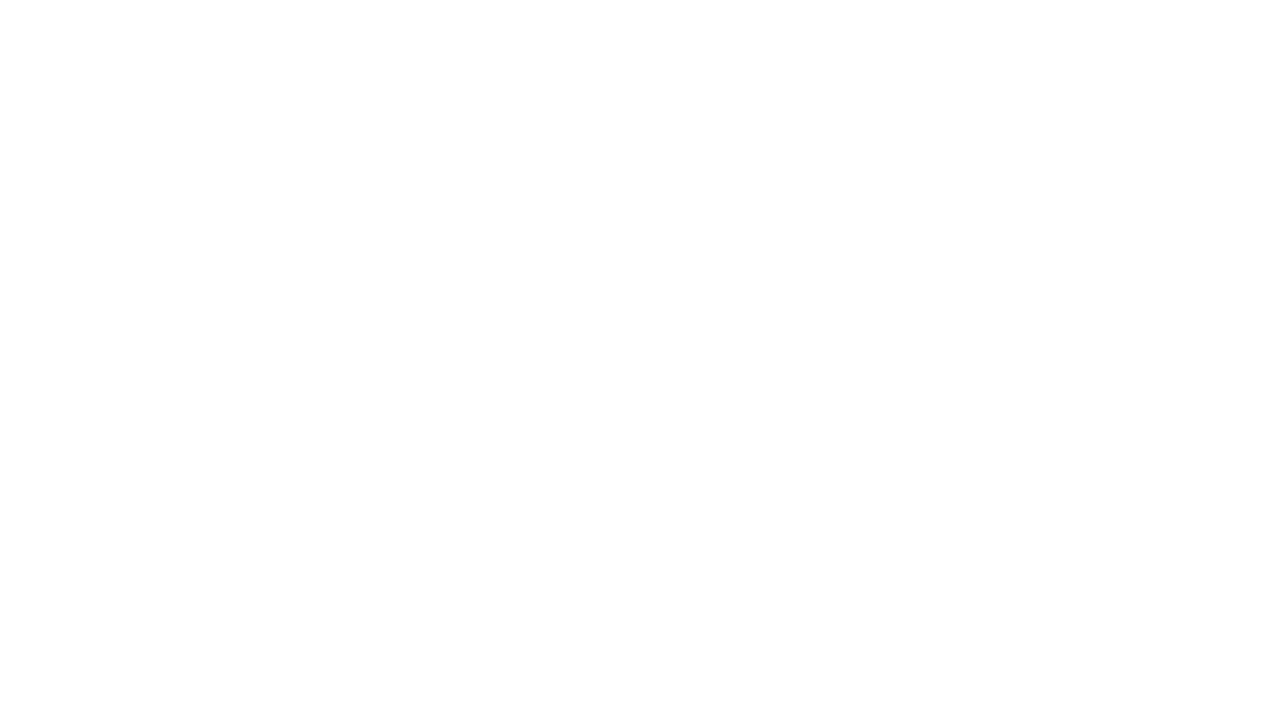